Tests tooltip functionality by clicking on "With ToolTip" option and verifying that tooltip attributes are present on form fields (name, email, password)

Starting URL: https://demoapps.qspiders.com/ui?scenario=1

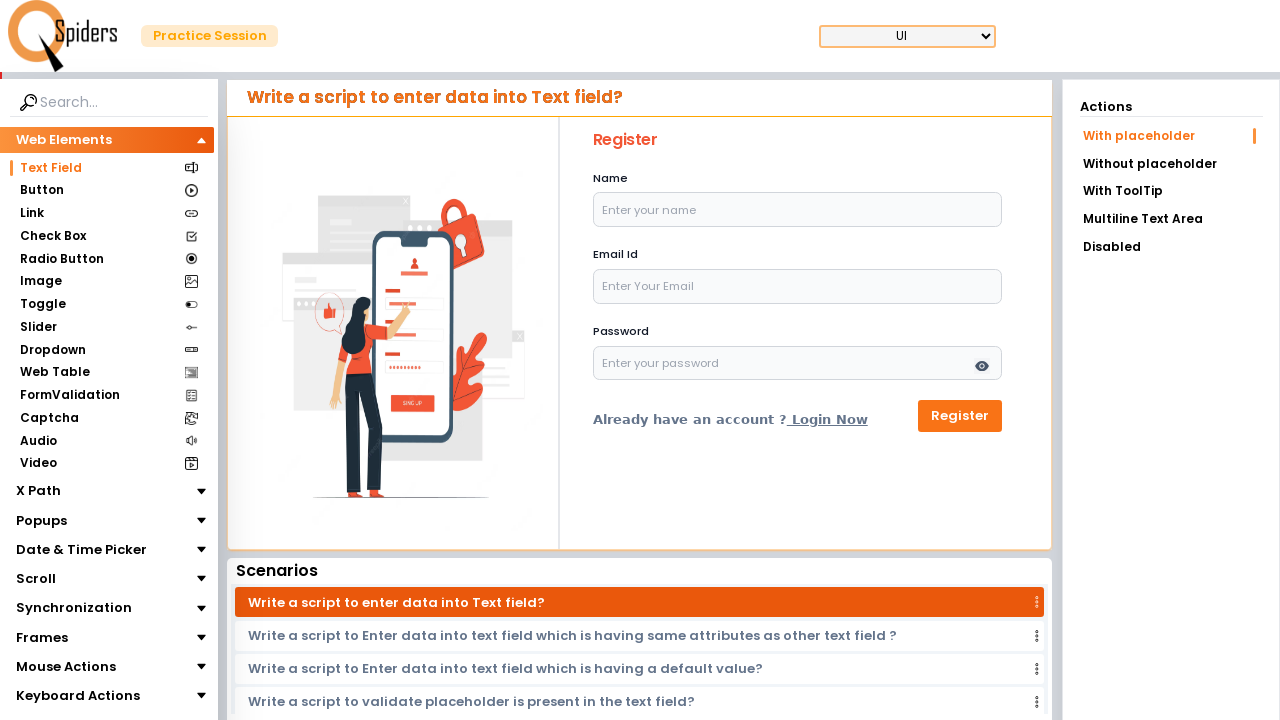

Clicked on 'With ToolTip' option at (1171, 191) on xpath=//li[text()='With ToolTip']
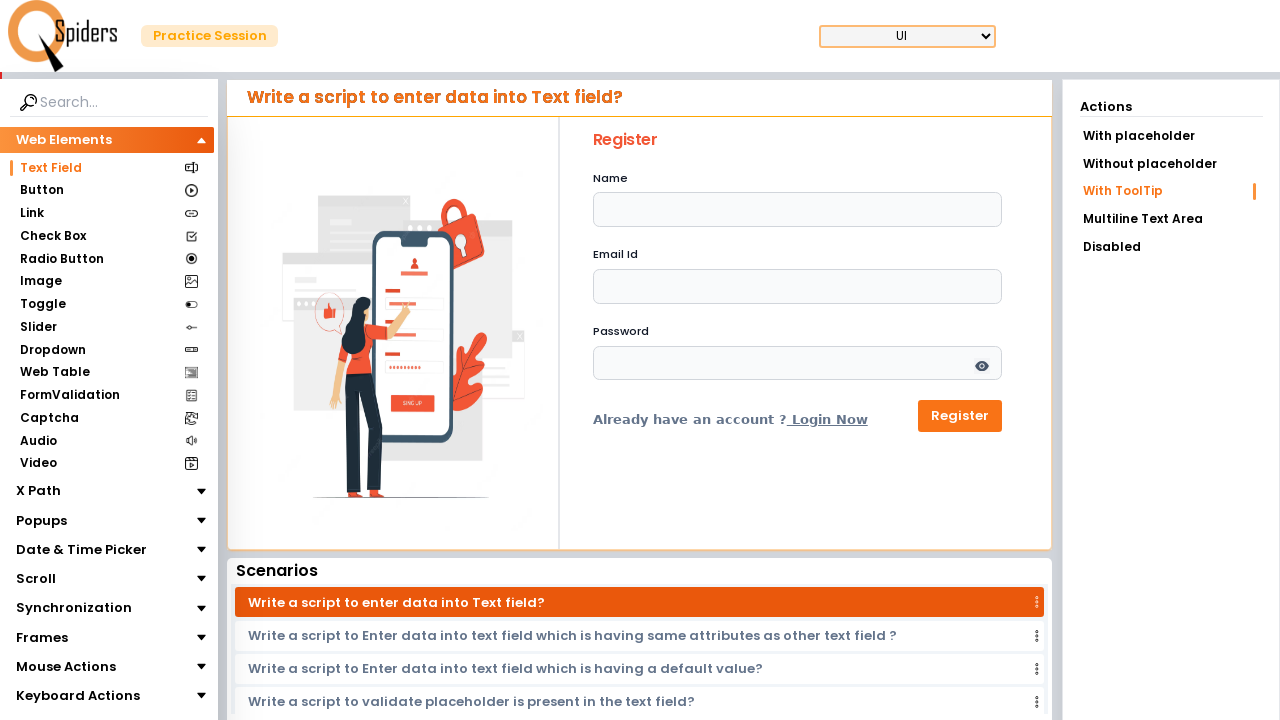

Waited for name field to be visible
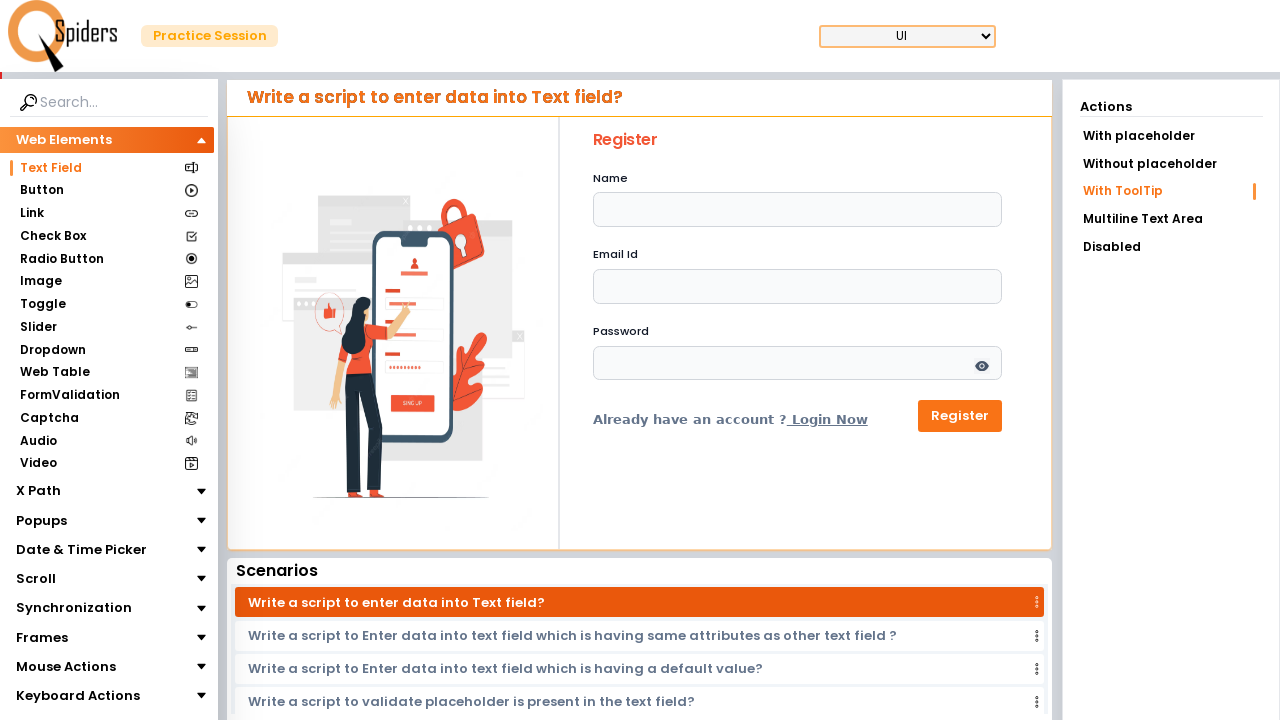

Name field element is ready and accessible
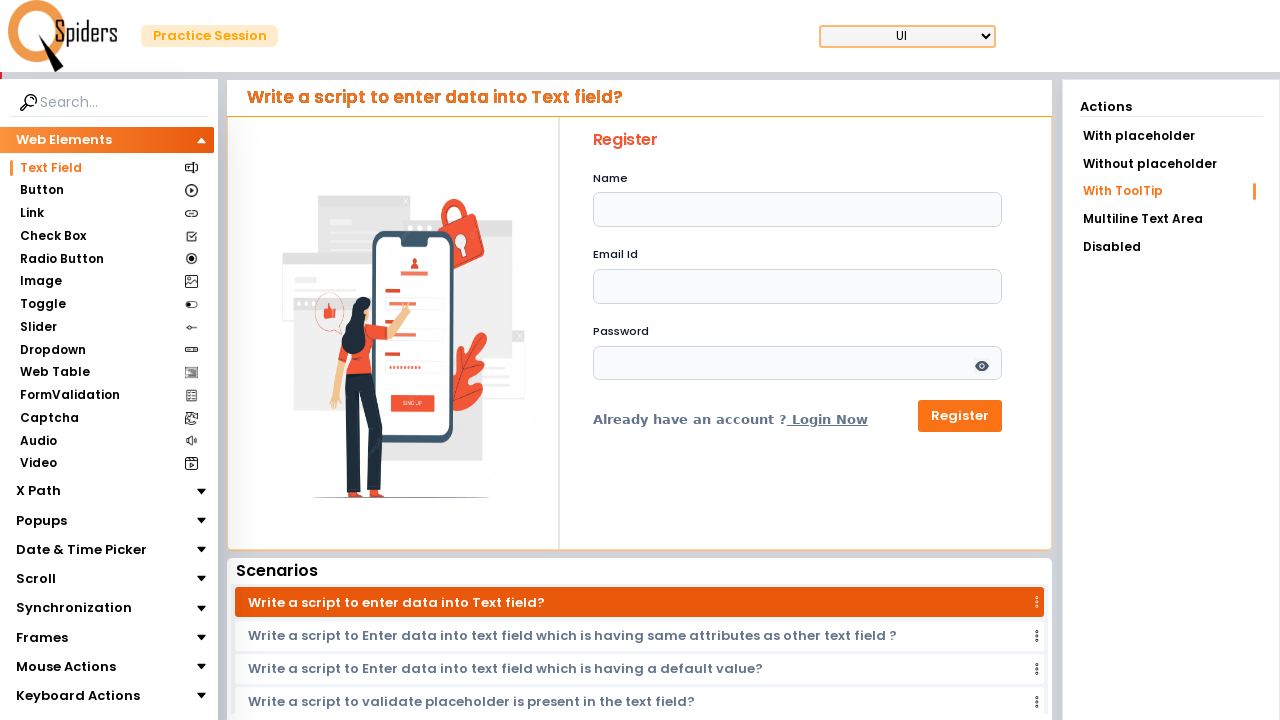

Email field element is ready and accessible
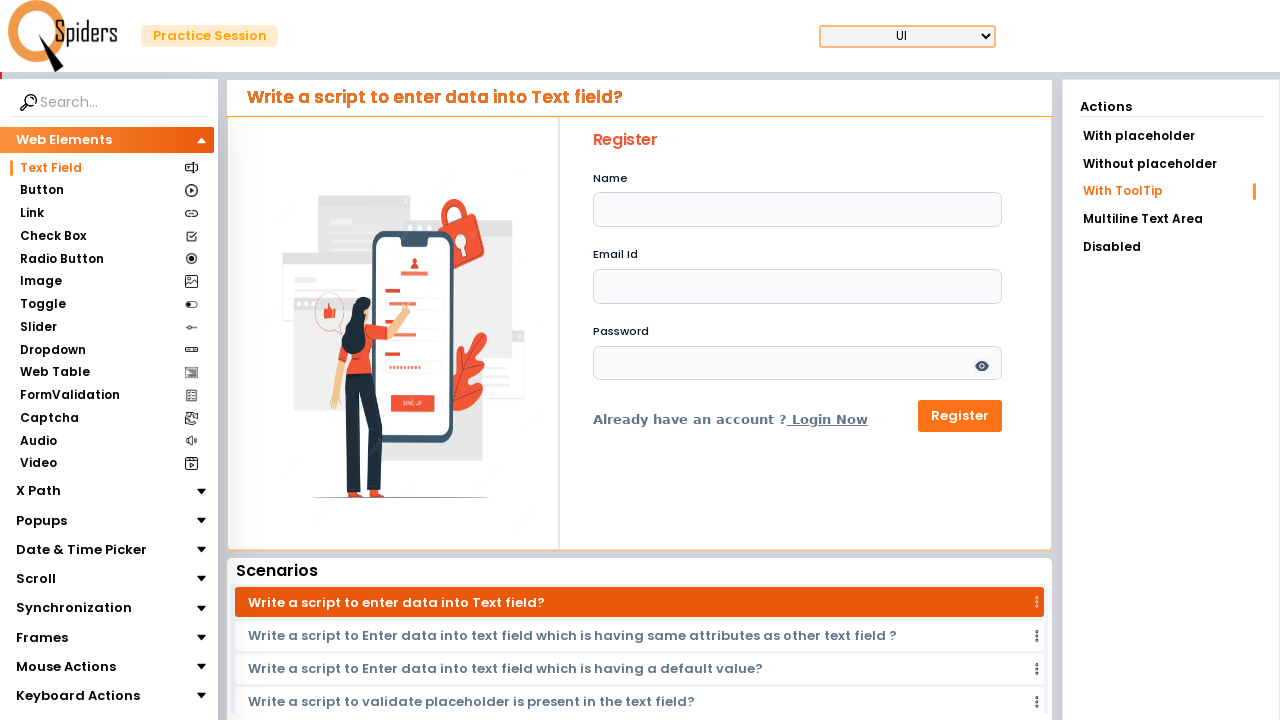

Password field element is ready and accessible
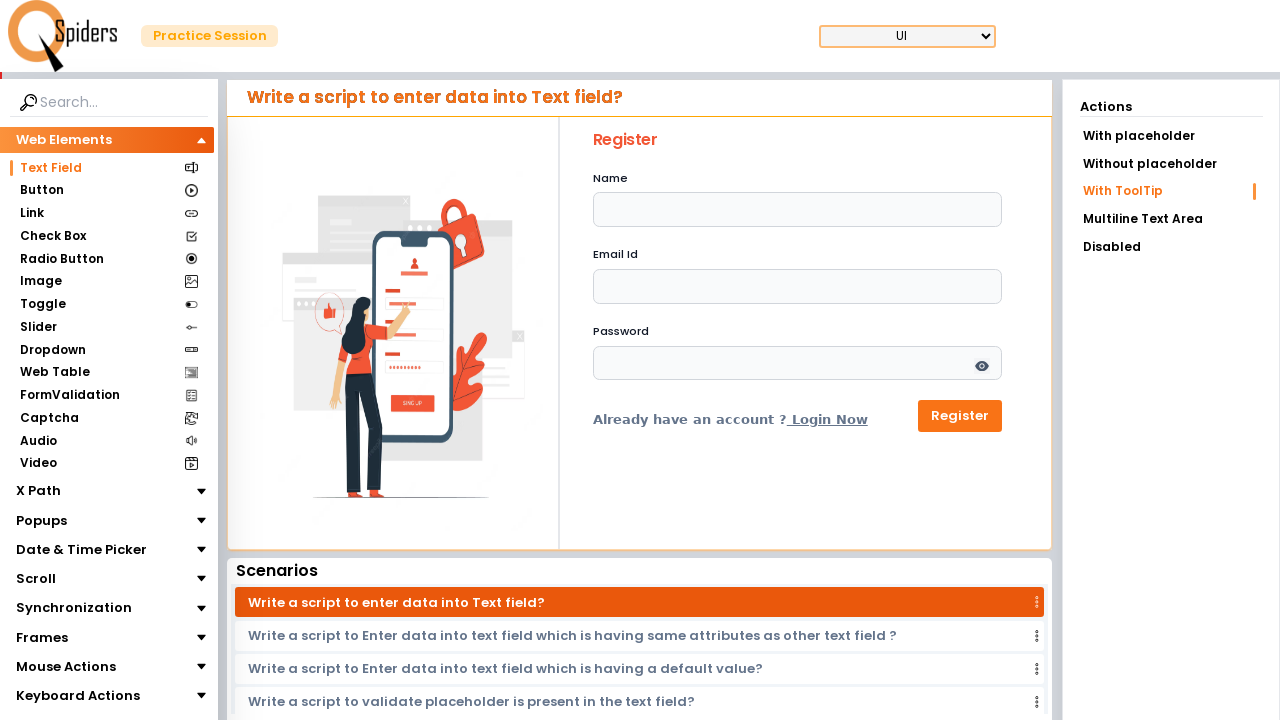

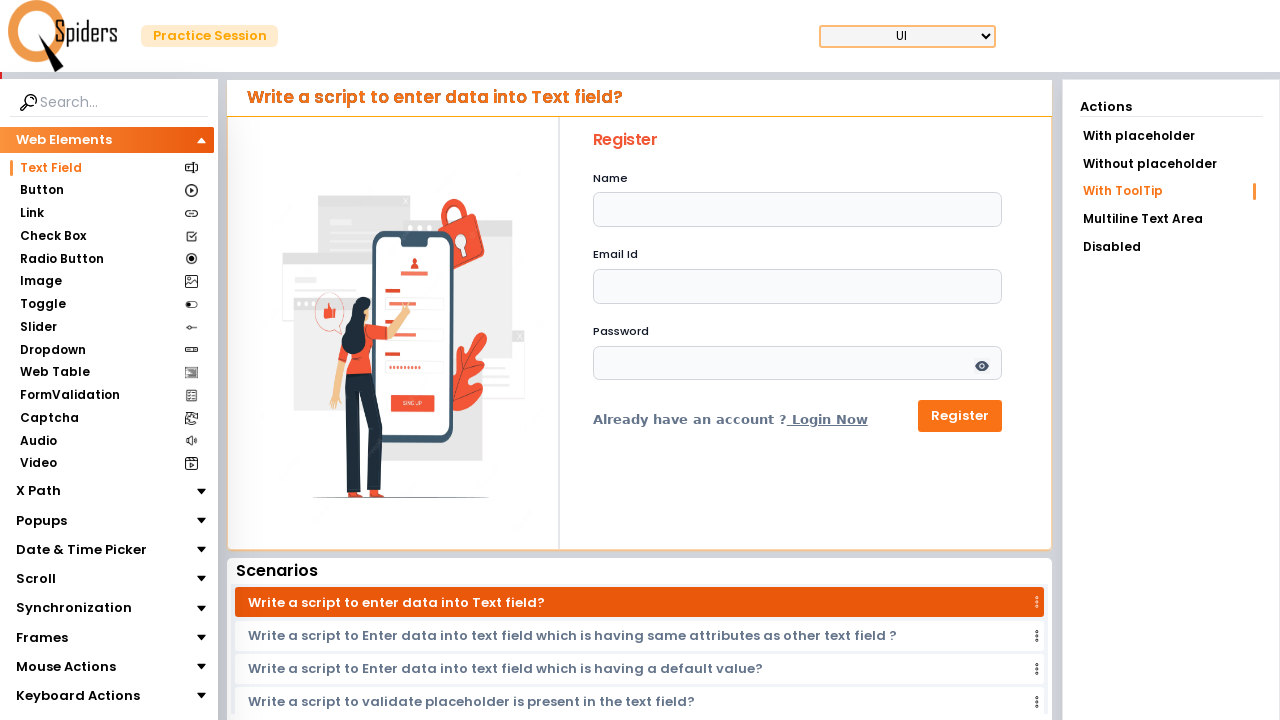